Searches for a Russian company by INN (tax identification number) on the EGRUL registry website and waits for search results to display.

Starting URL: https://egrul.nalog.ru/index.html

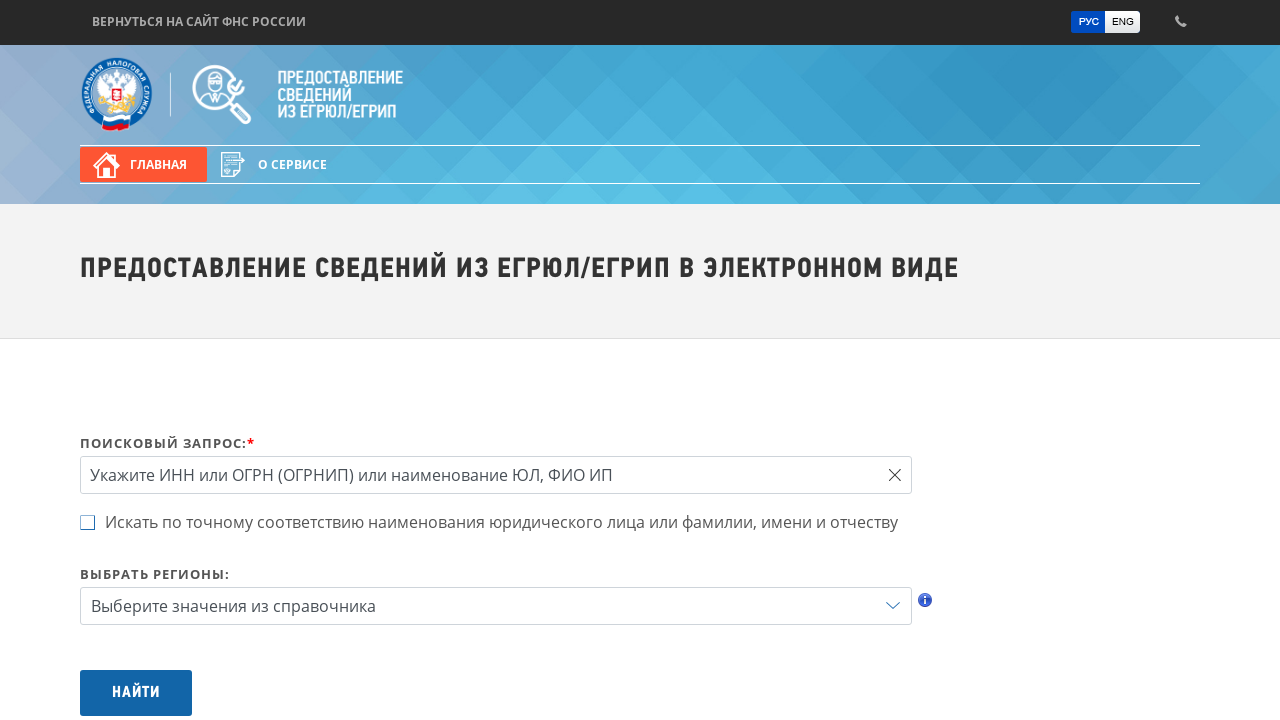

Filled INN search field with '7707083893' on #query
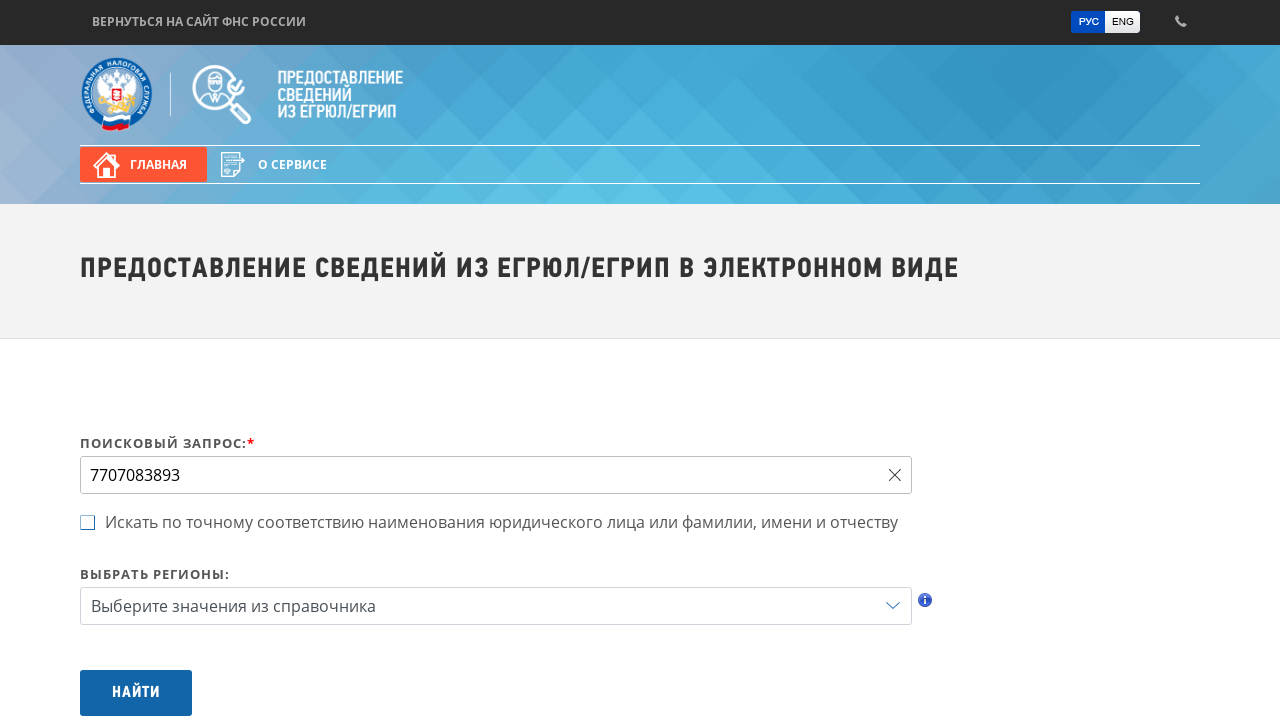

Clicked search button to search for company by INN at (136, 693) on #btnSearch
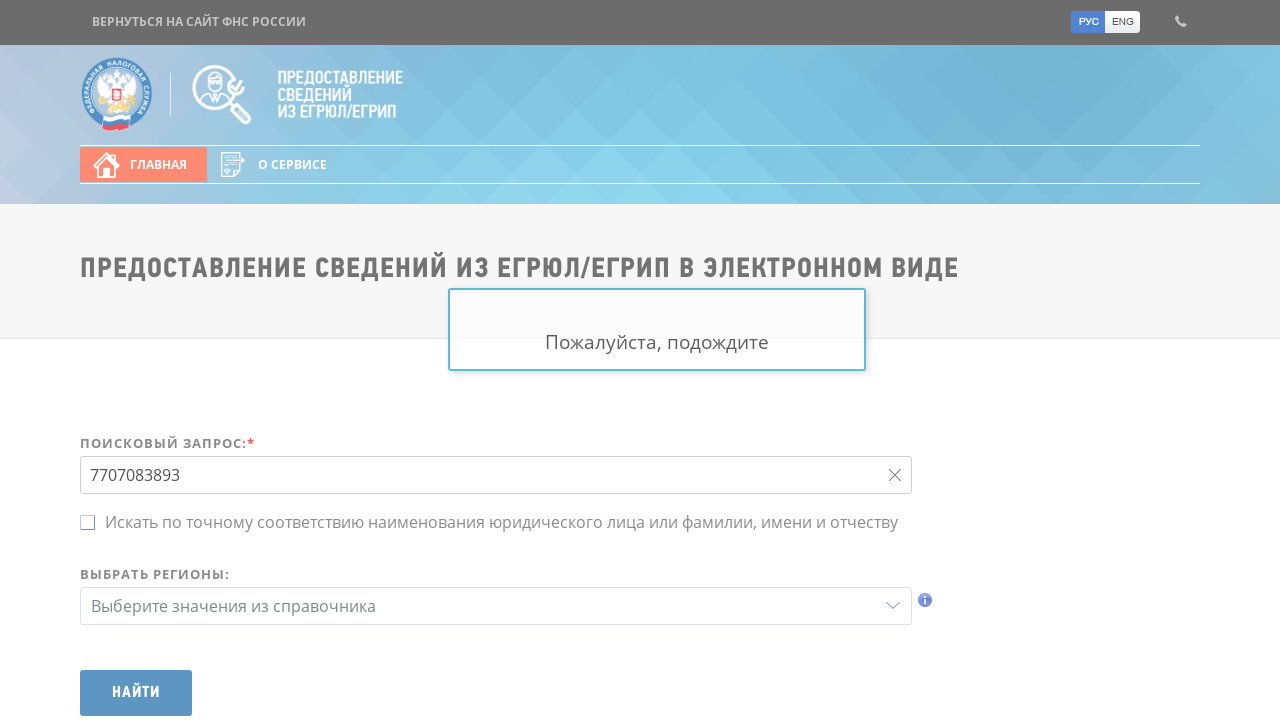

Search results appeared on EGRUL registry website
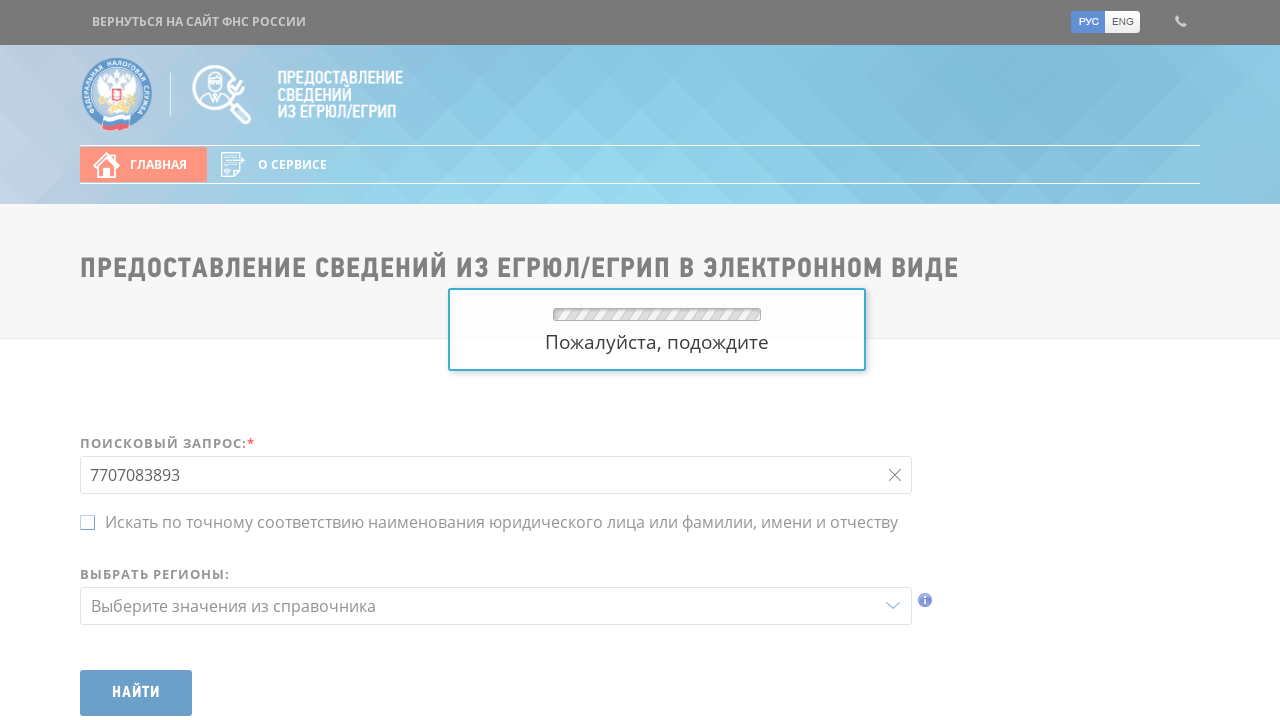

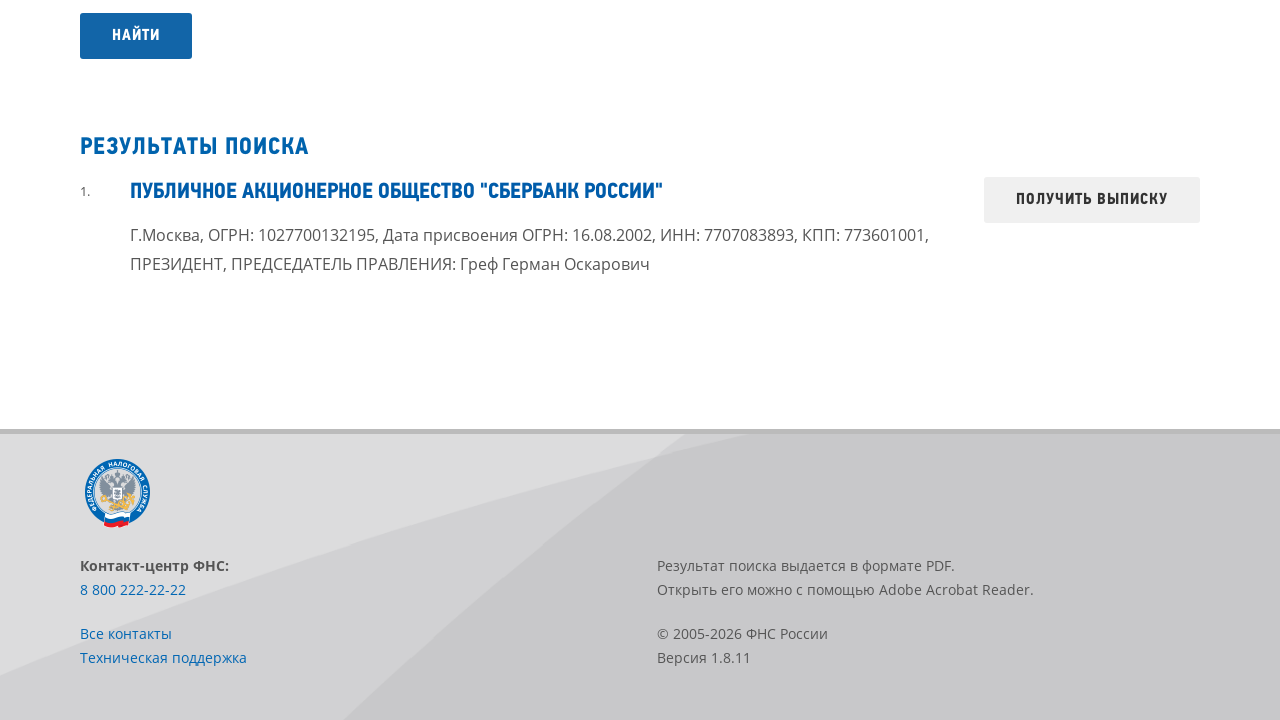